Tests clicking on a menu item within a shadow DOM component on the HTMLElements demo page for smart-ui-menu.

Starting URL: https://www.htmlelements.com/demos/menu/shadow-dom/index.htm

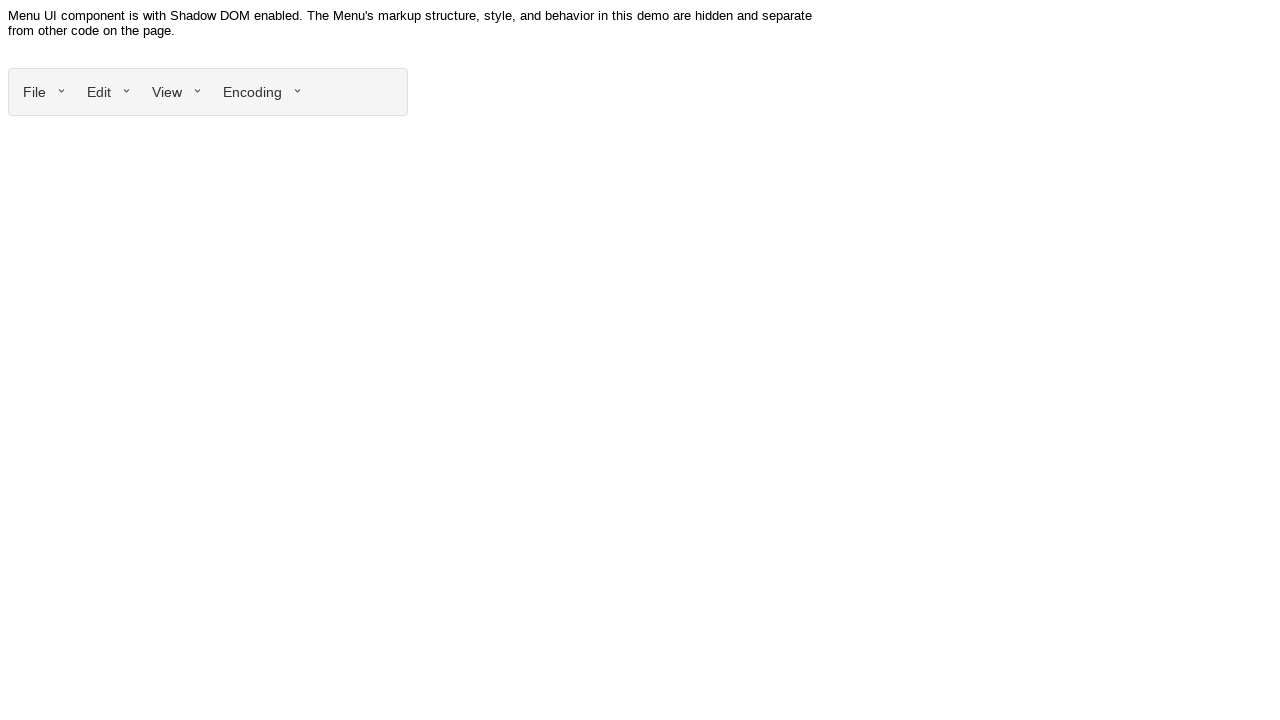

Waited for smart-ui-menu component to load
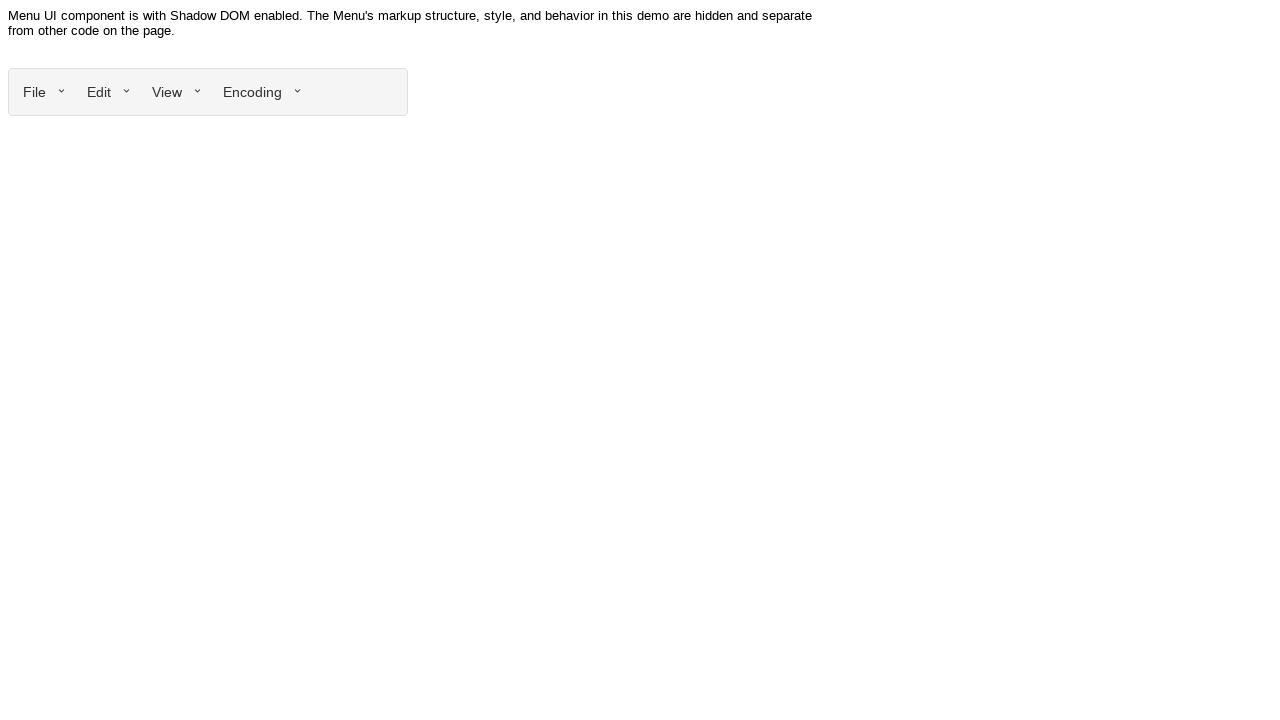

Clicked on menu item within shadow DOM component at (45, 92) on smart-ui-menu >> smart-menu >> smart-menu-items-group >> div
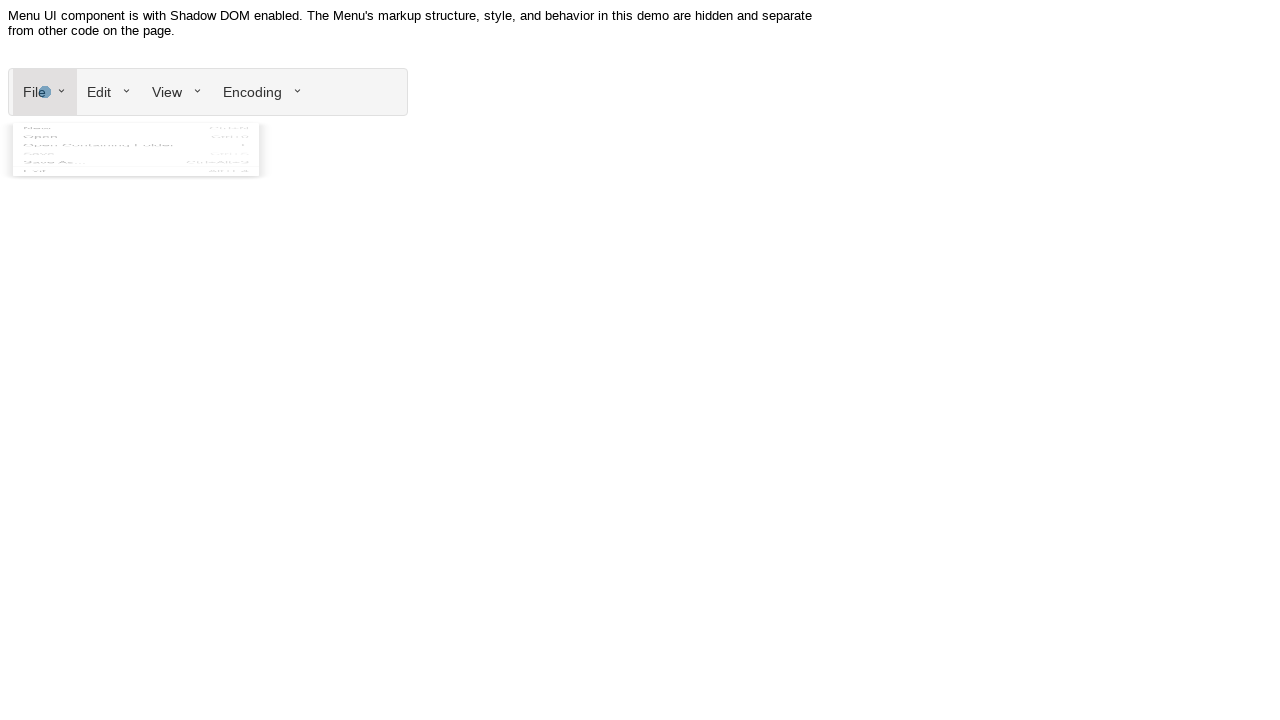

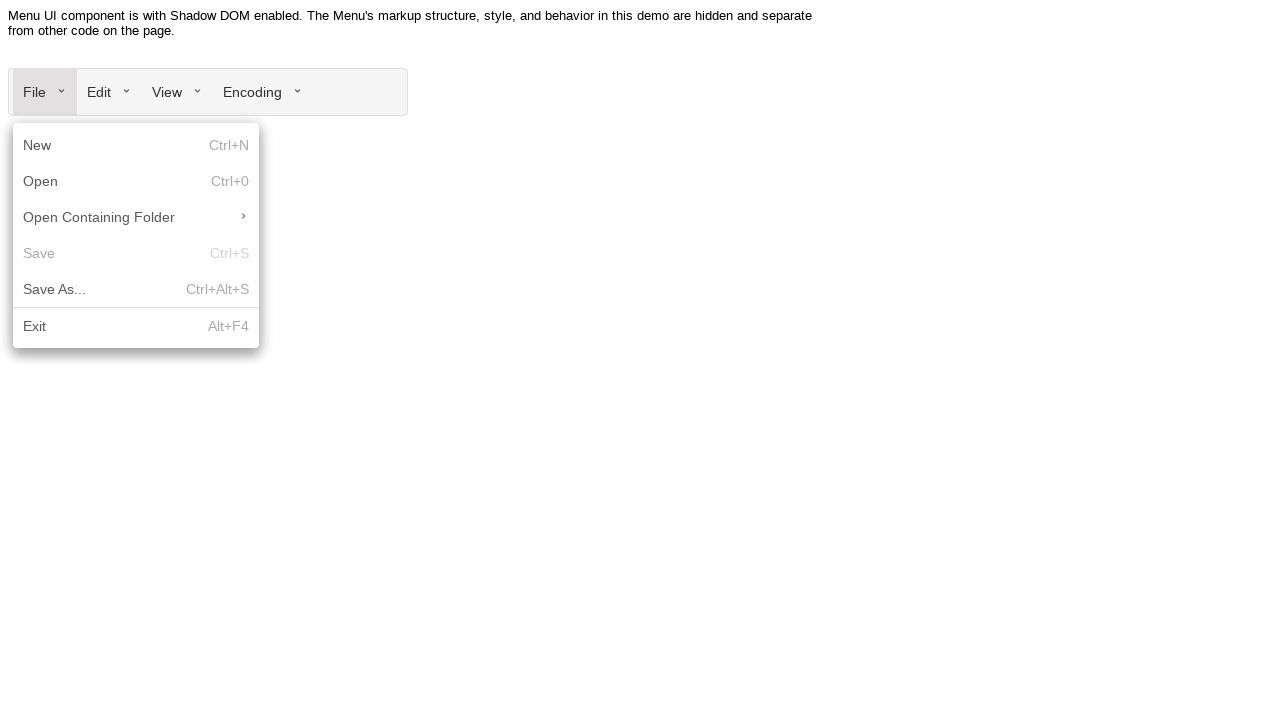